Tests calculator multiplication using scientific notation (2e2) times 1.5, and verifying the result is 300

Starting URL: https://calculatorhtml.onrender.com/

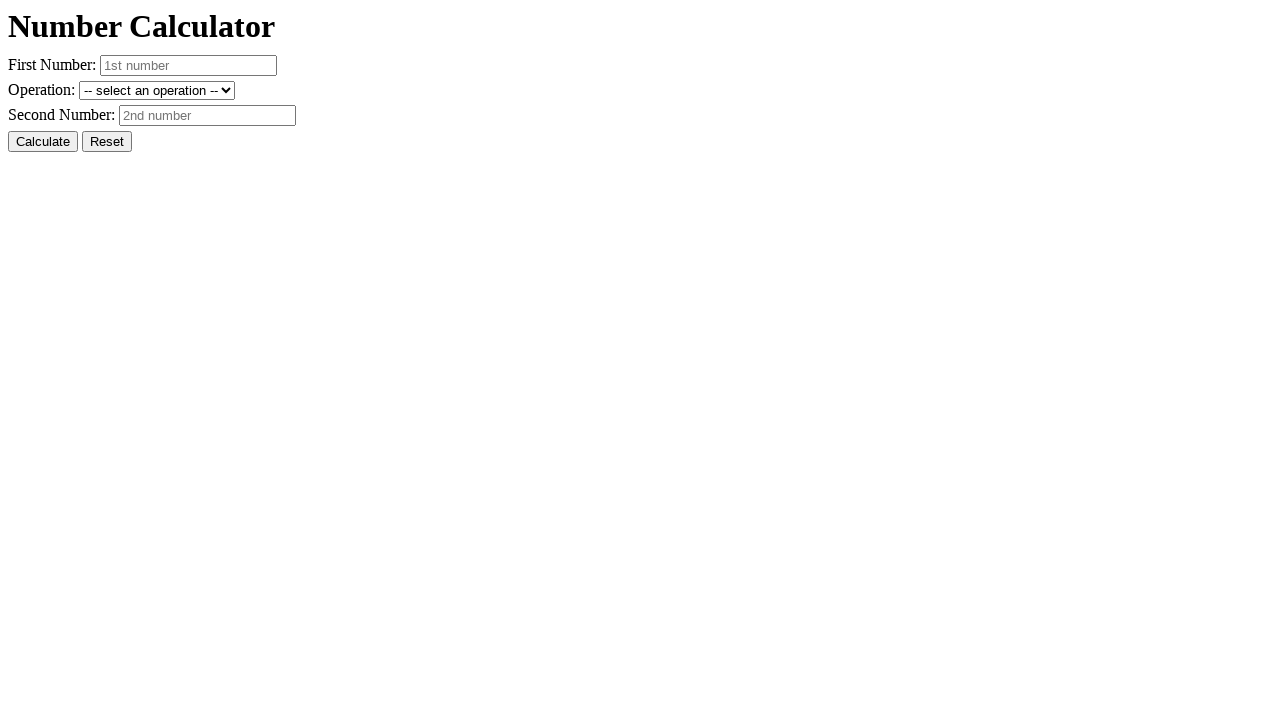

Clicked Reset button to clear previous values at (107, 142) on #resetButton
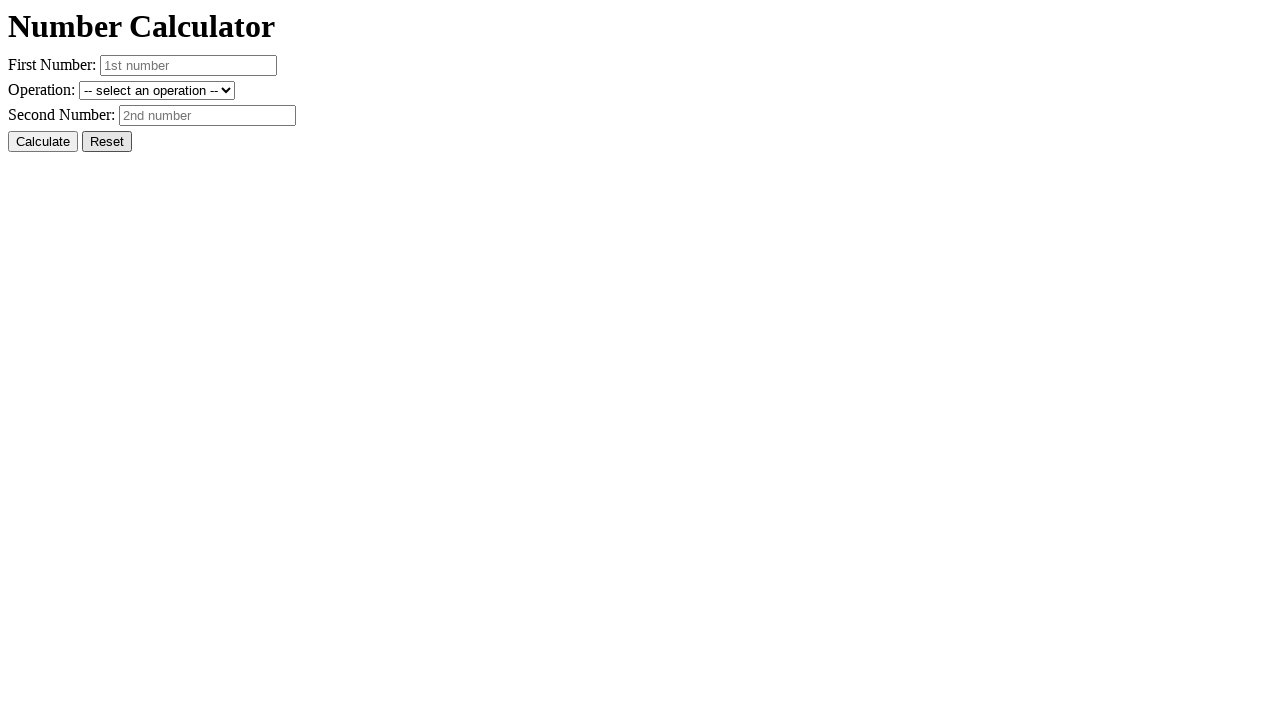

Entered first number '2e2' (scientific notation for 200) on #number1
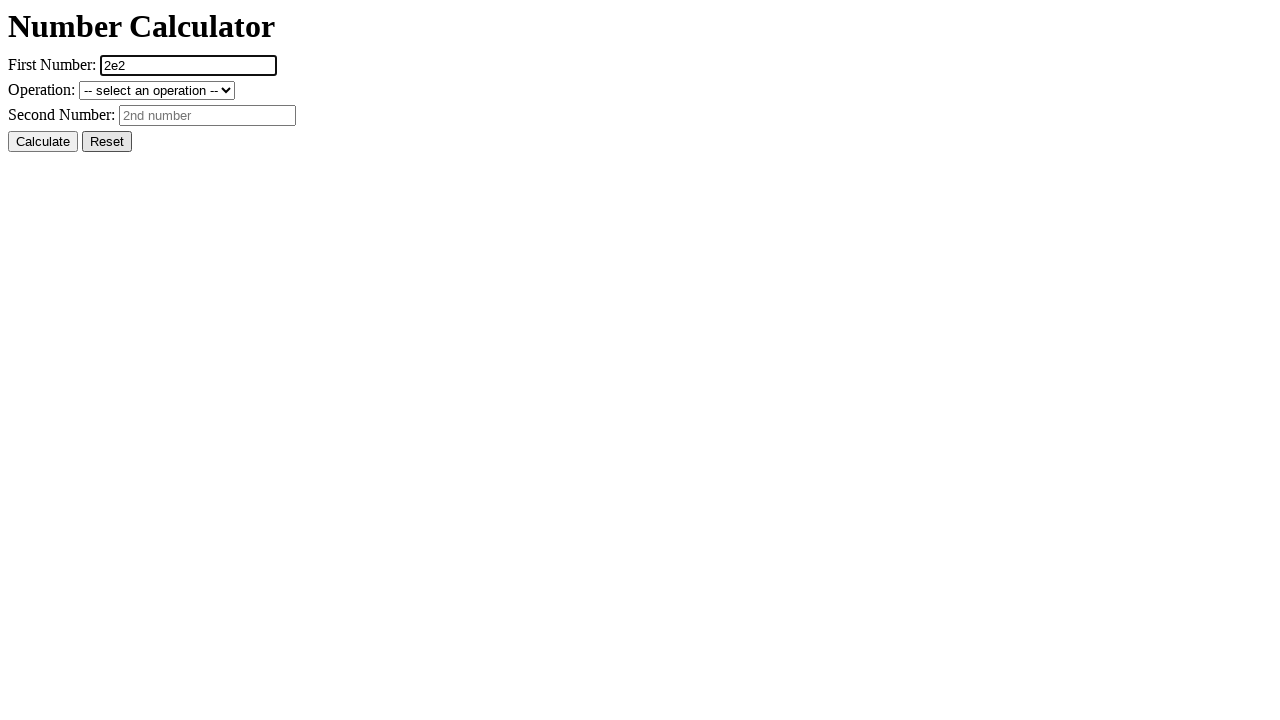

Entered second number '1.5' on #number2
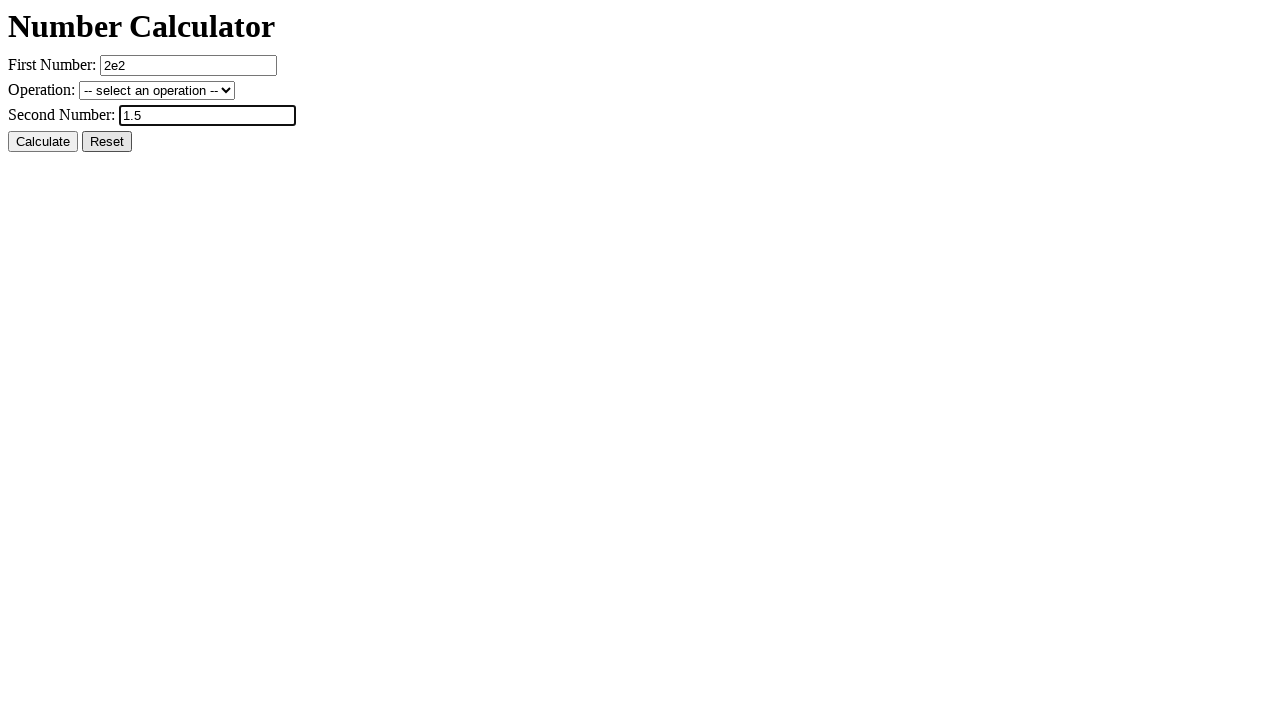

Selected multiply operation from dropdown on #operation
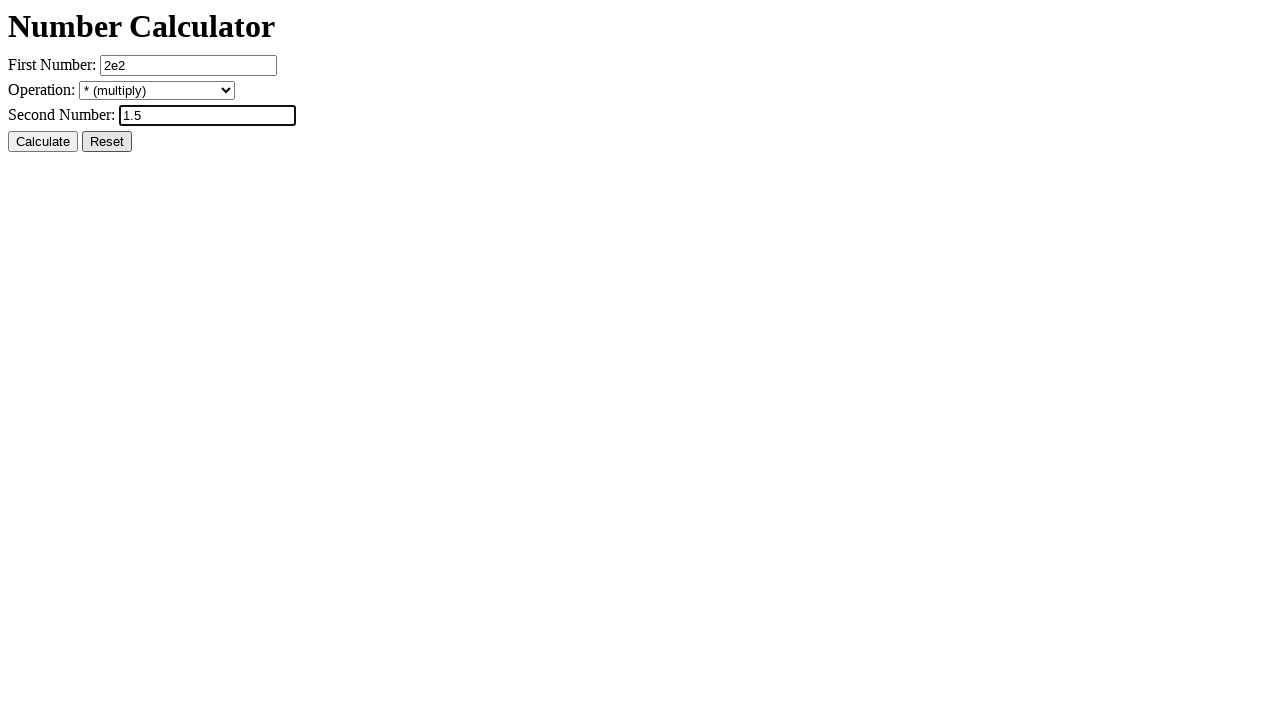

Clicked Calculate button to perform multiplication at (43, 142) on #calcButton
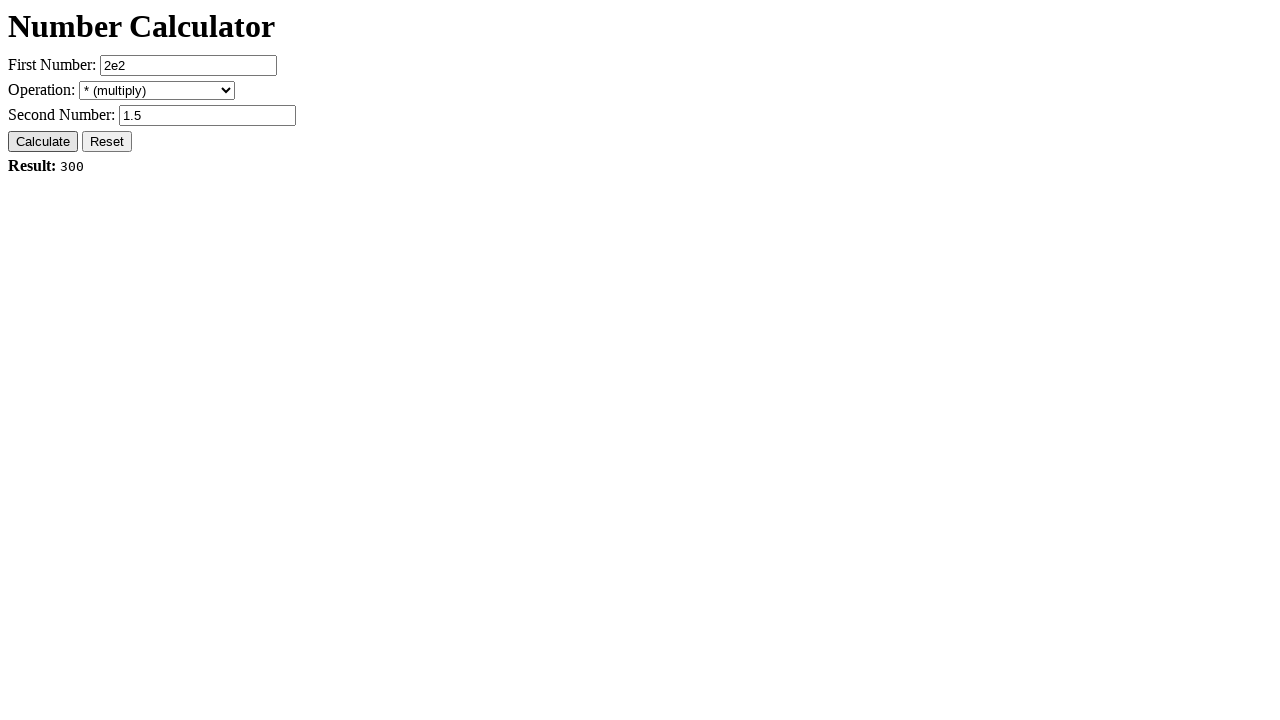

Result field appeared (2e2 × 1.5 = 300)
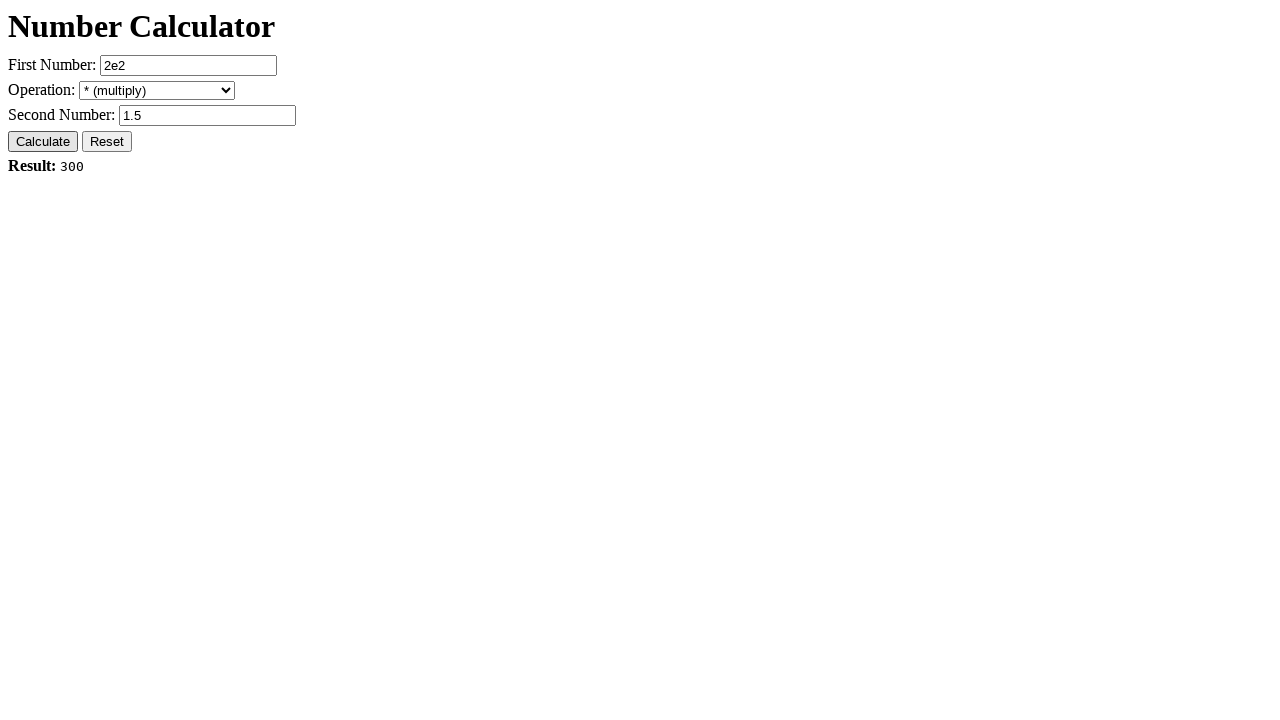

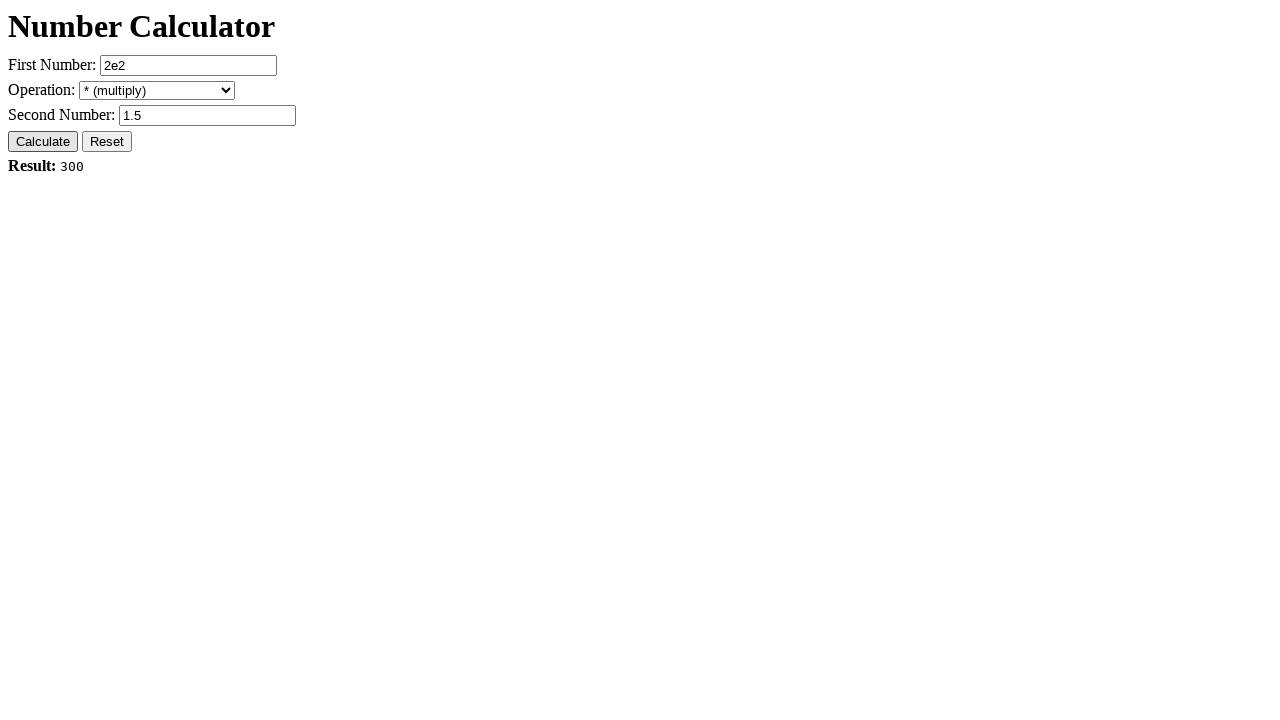